Tests opening a small modal dialog and closing it

Starting URL: https://demoqa.com/modal-dialogs

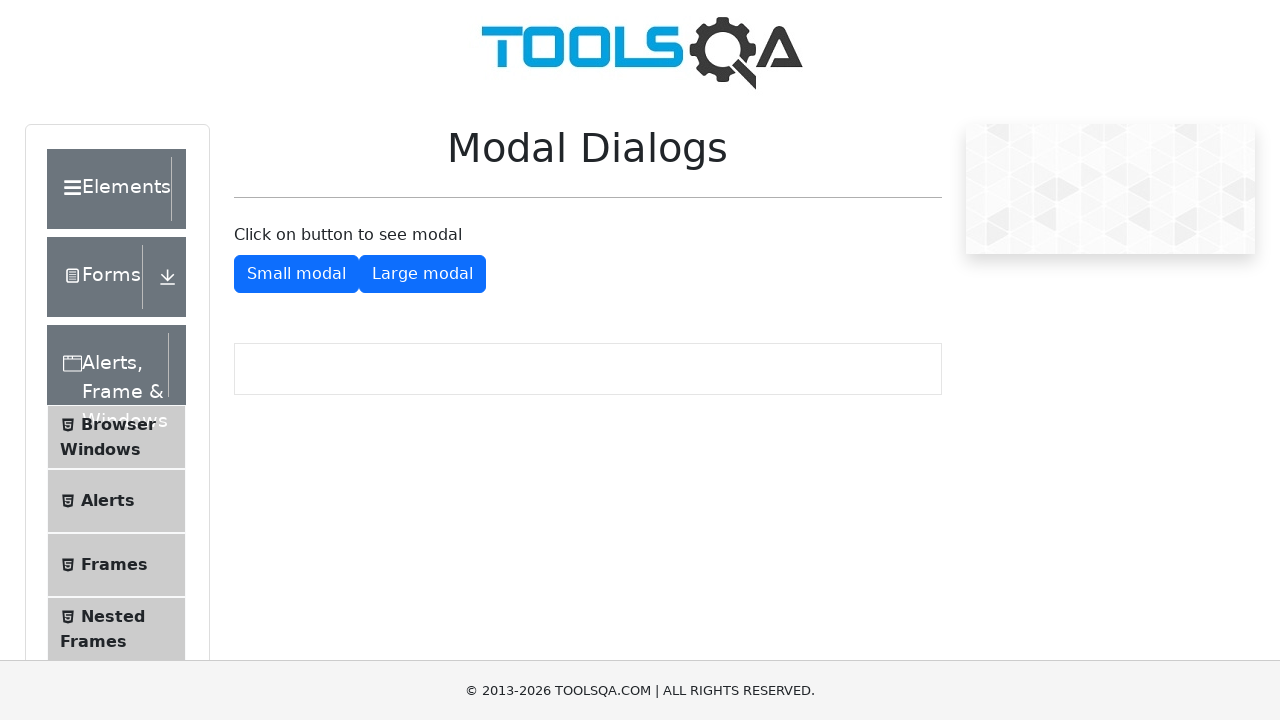

Clicked button to open small modal dialog at (296, 274) on #showSmallModal
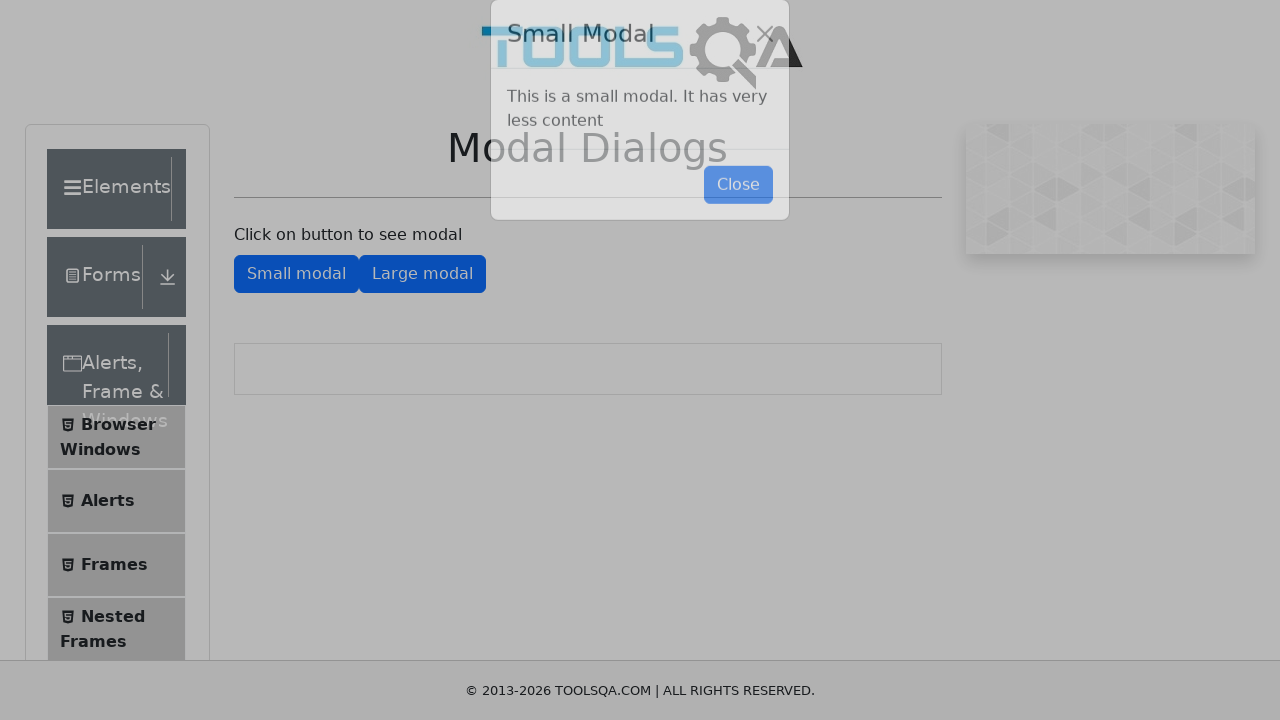

Clicked button to close small modal dialog at (738, 214) on #closeSmallModal
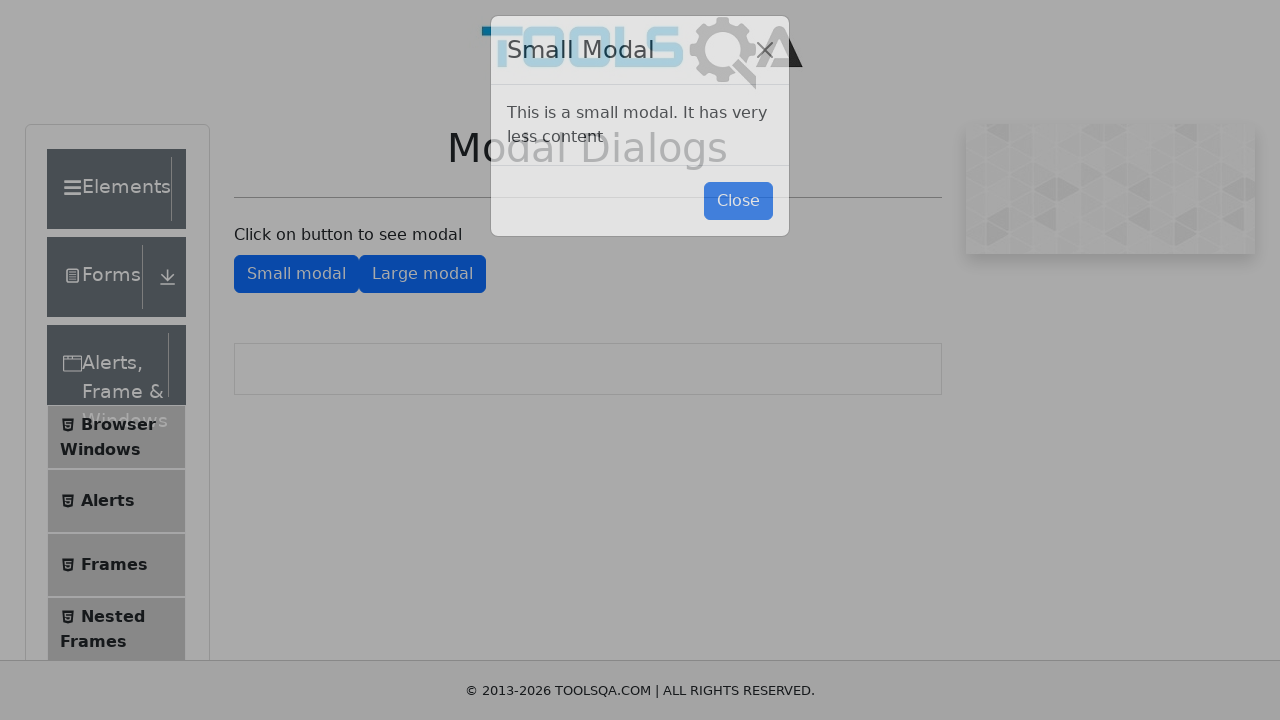

Verified large modal button is displayed
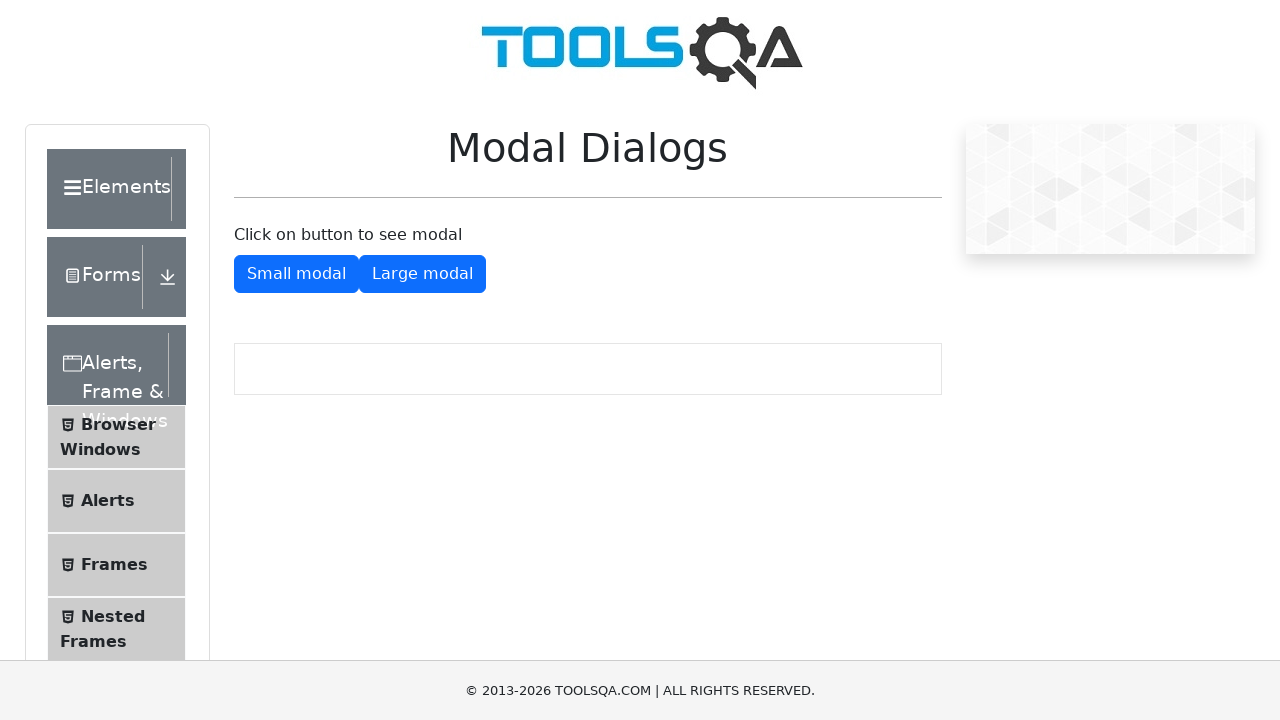

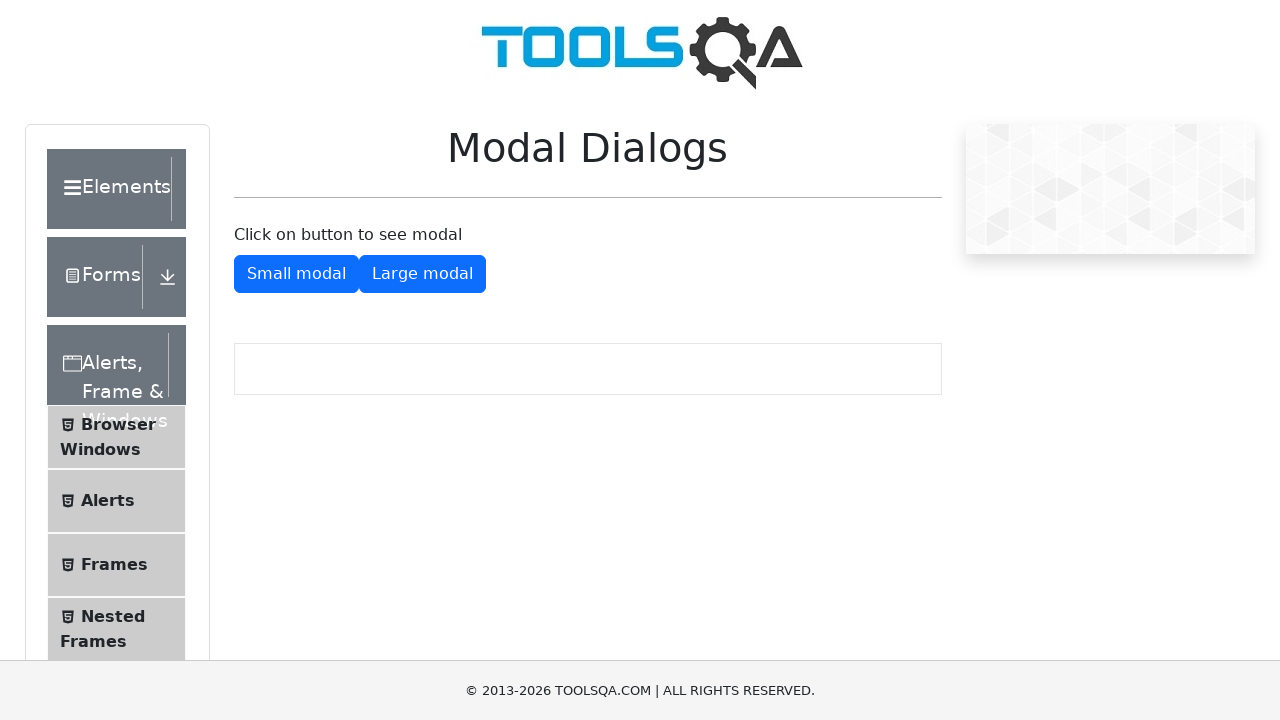